Tests JavaScript confirmation alert handling by clicking a button to trigger the alert, accepting it, and verifying the result message displays correctly on the page.

Starting URL: http://the-internet.herokuapp.com/javascript_alerts

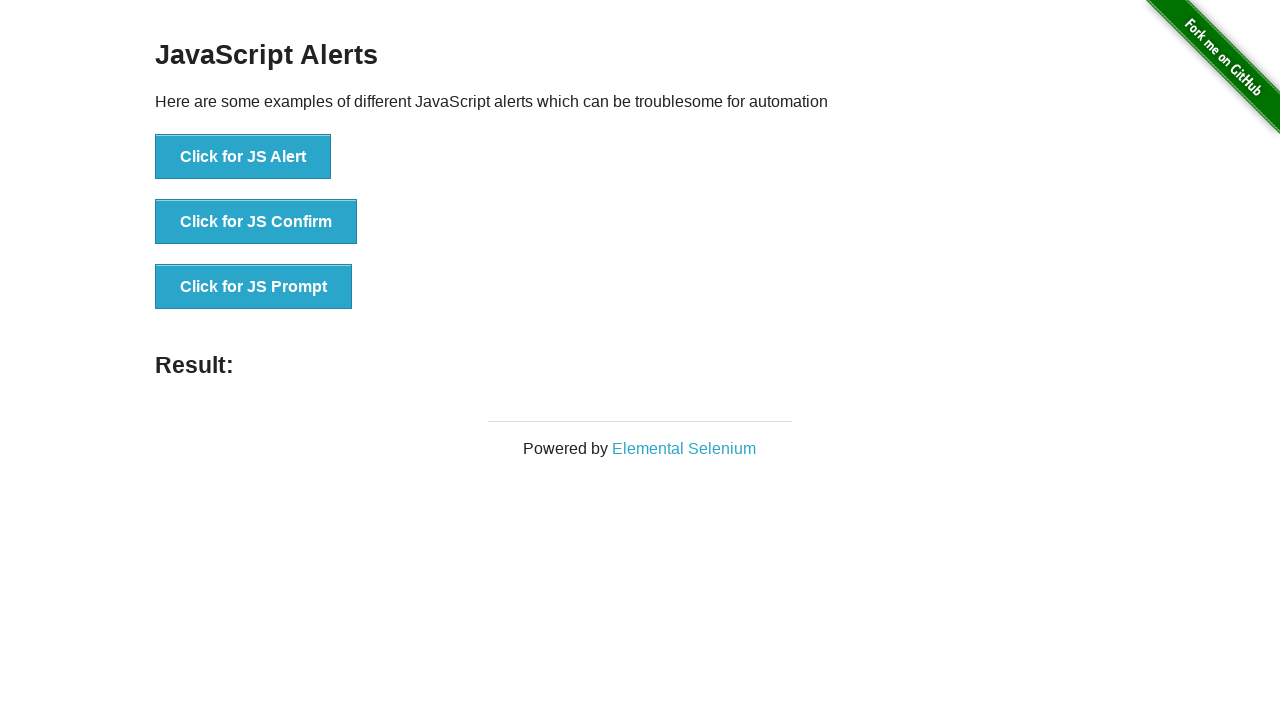

Clicked the second button to trigger JavaScript confirmation alert at (256, 222) on css=button >> nth=1
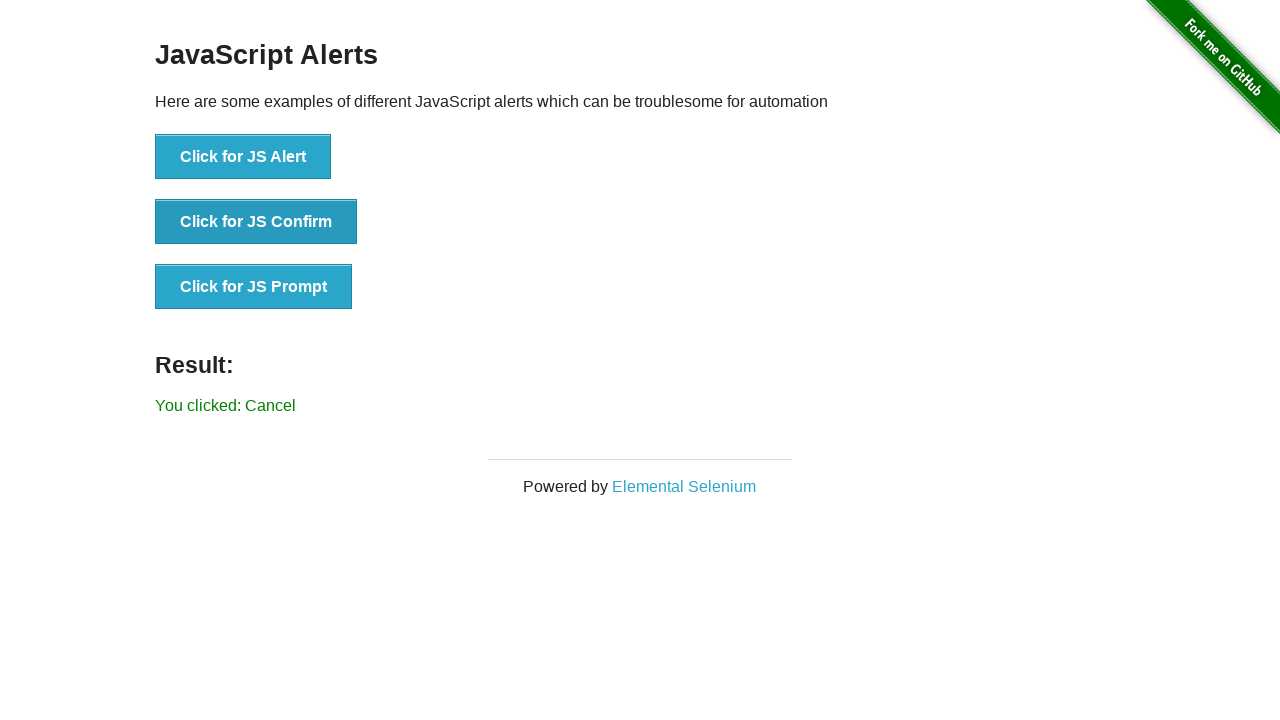

Set up dialog handler to accept confirmation alerts
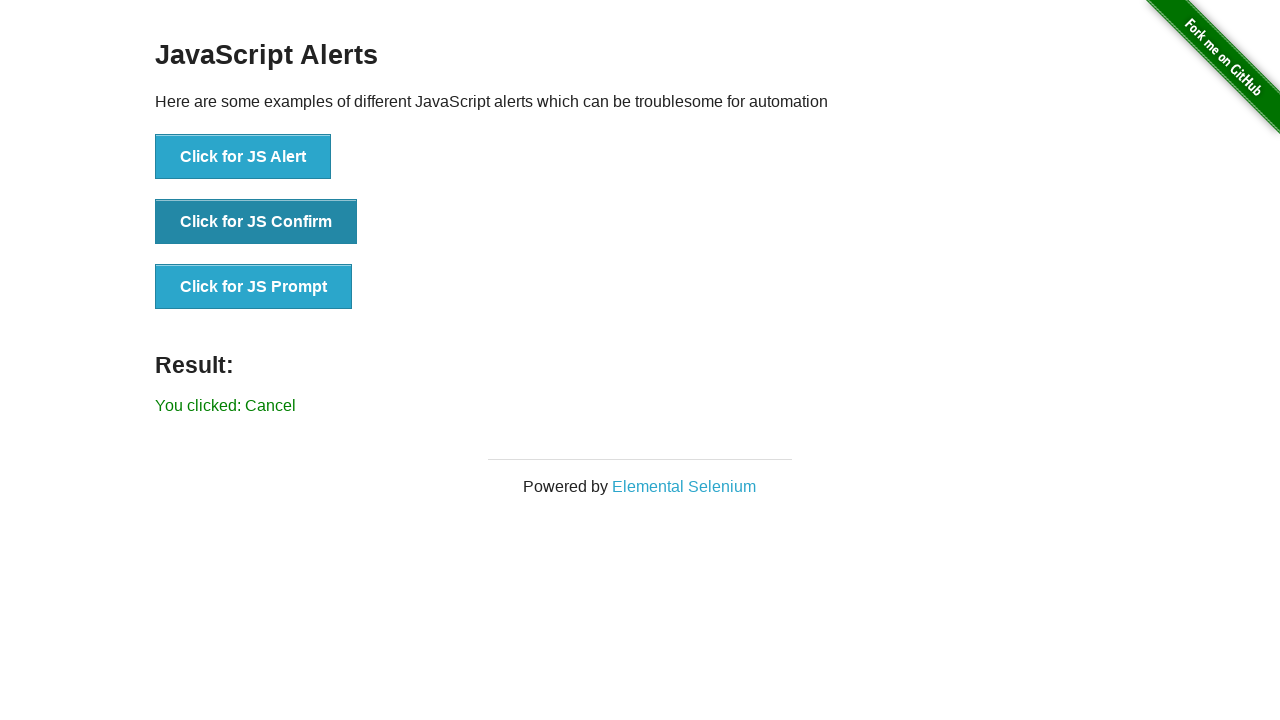

Clicked the second button again to trigger the confirmation dialog at (256, 222) on css=button >> nth=1
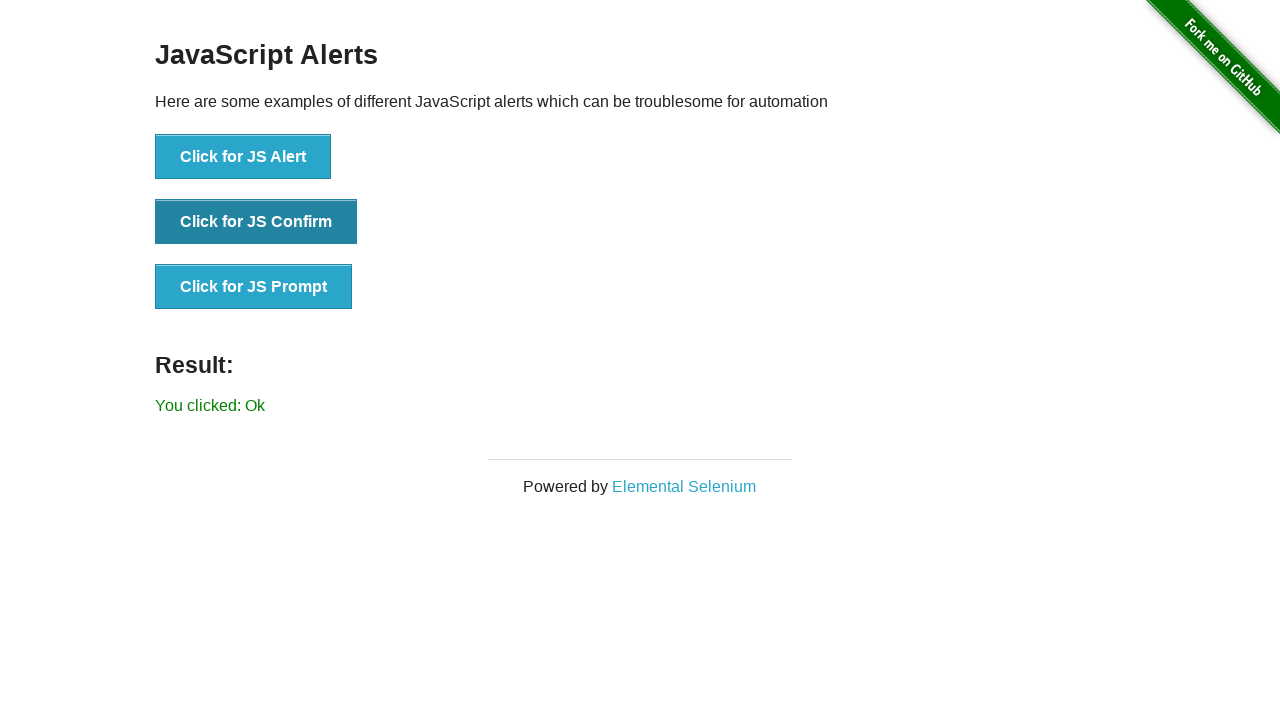

Result text element loaded on the page
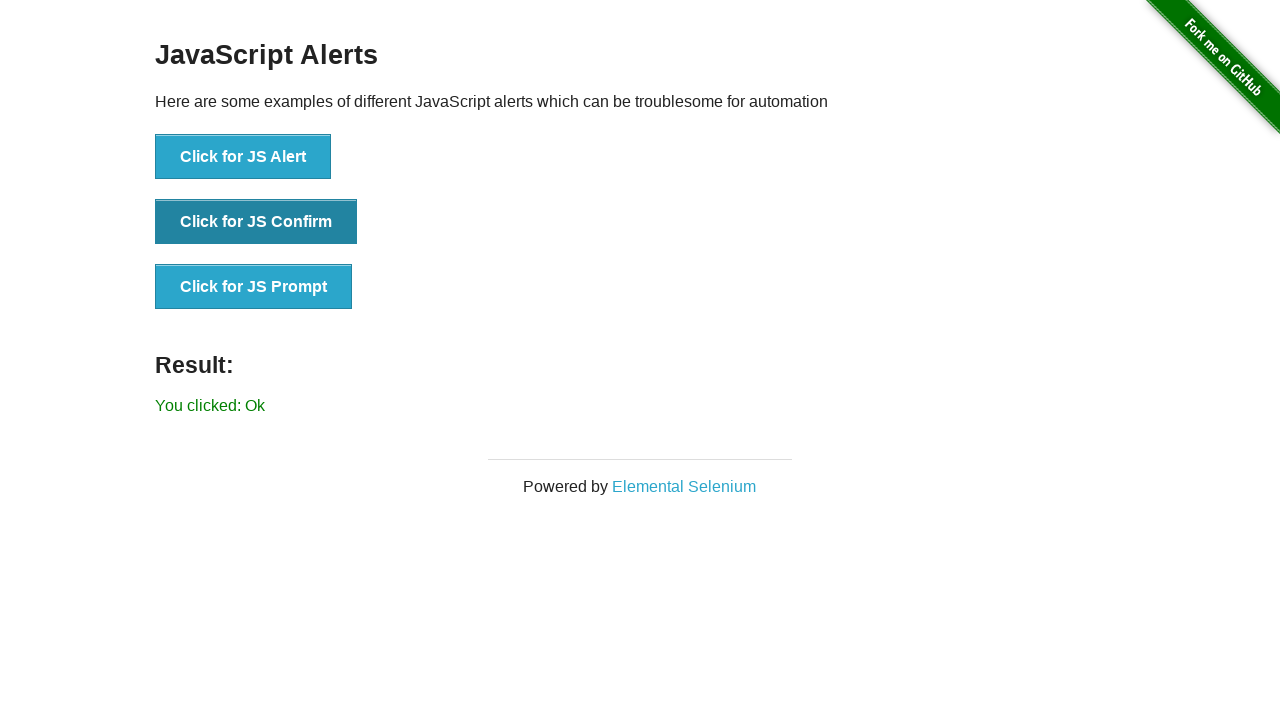

Verified result message displays 'You clicked: Ok'
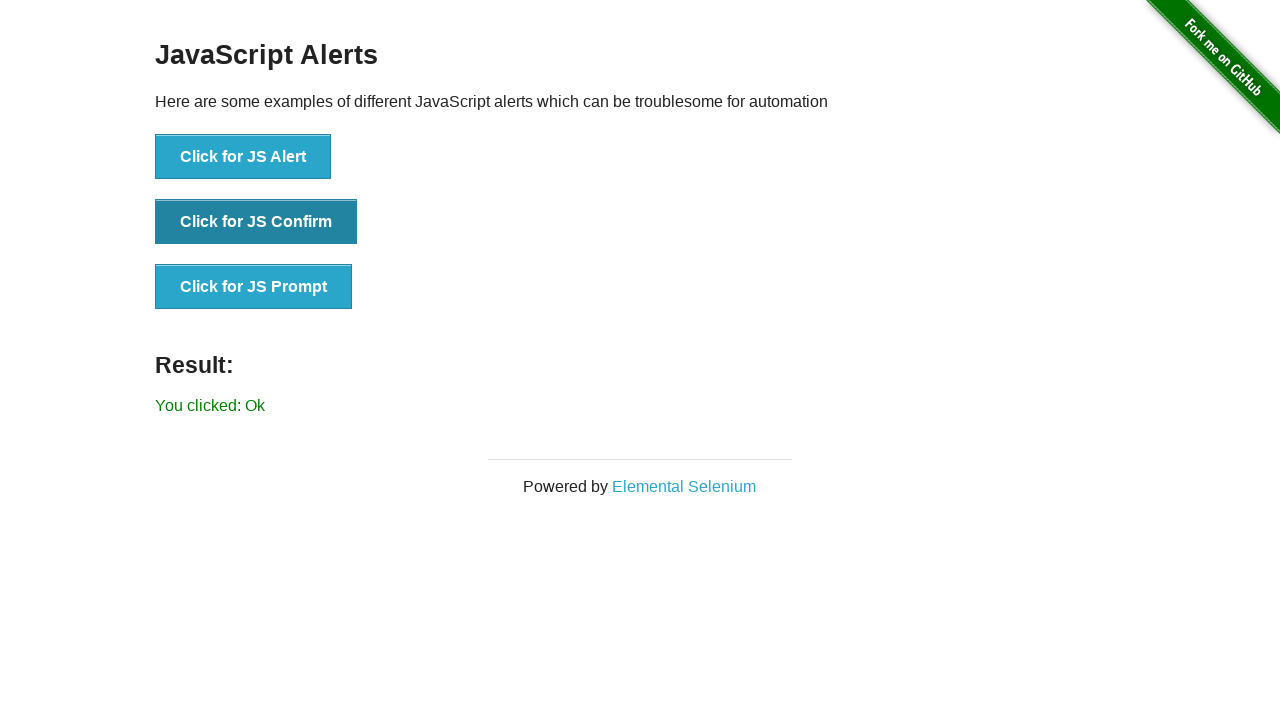

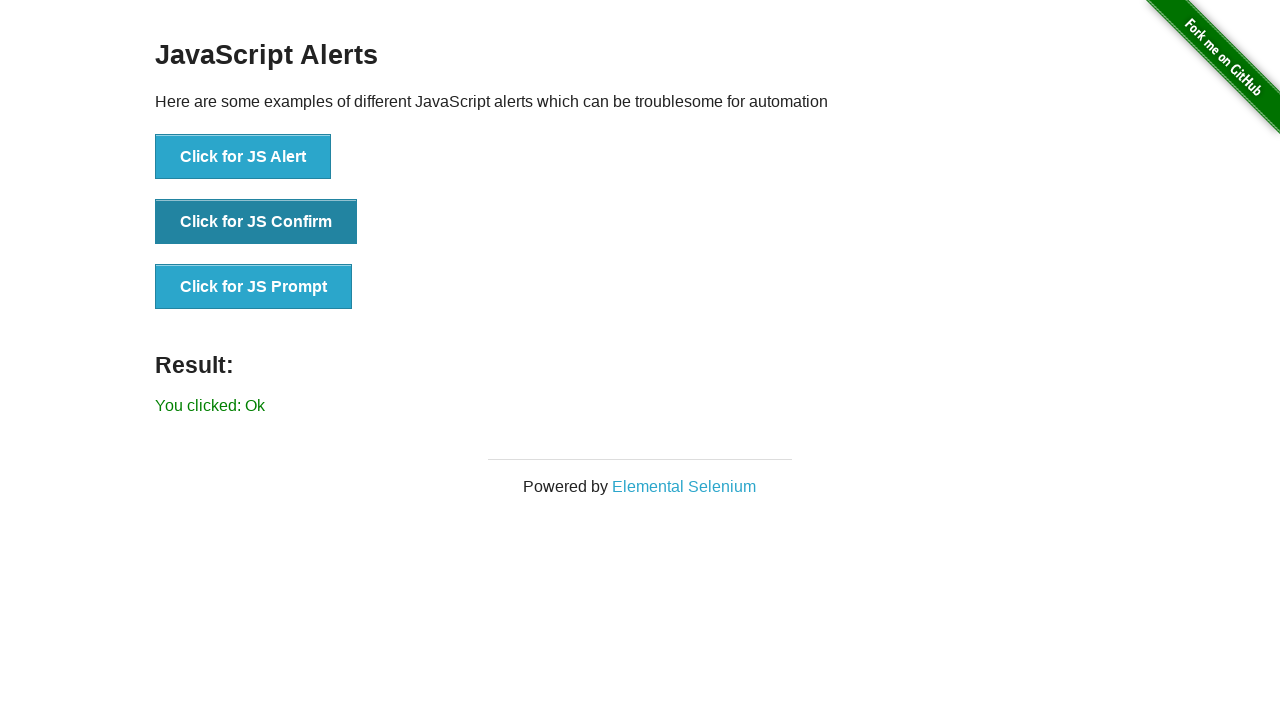